Tests clicking a male radio button on a test automation practice page using JavaScript execution

Starting URL: https://testautomationpractice.blogspot.com/

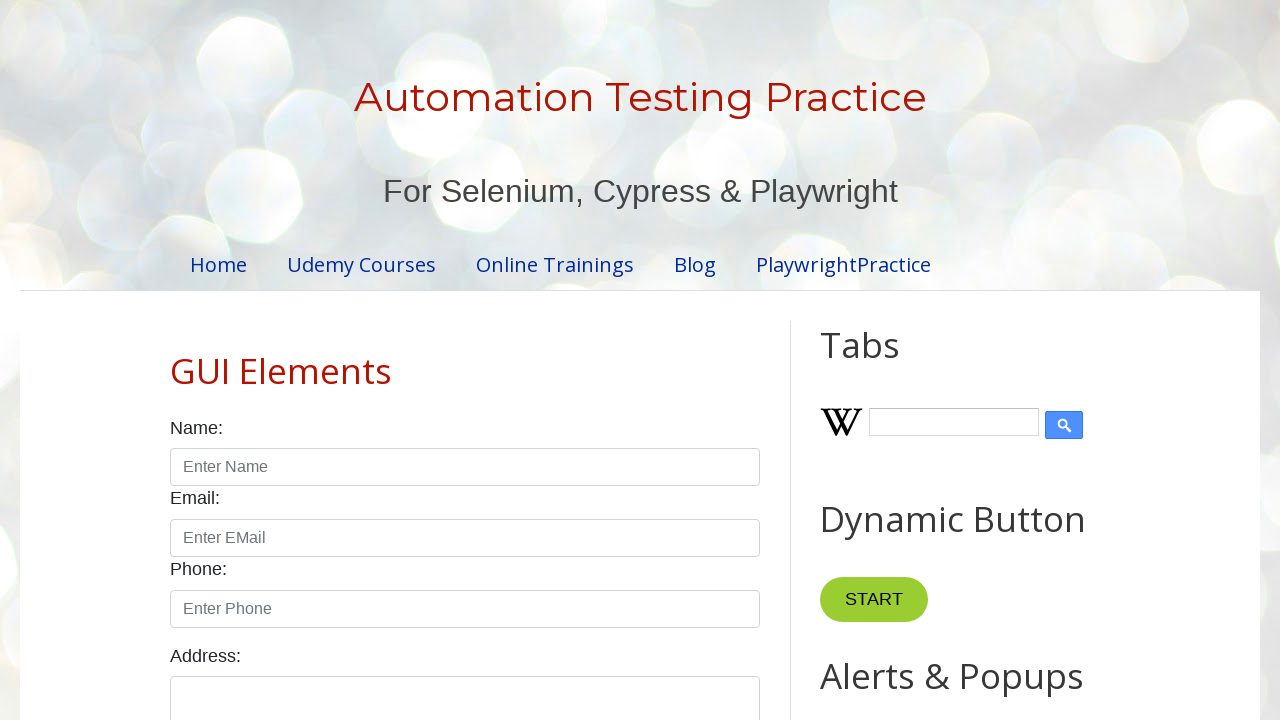

Navigated to test automation practice page
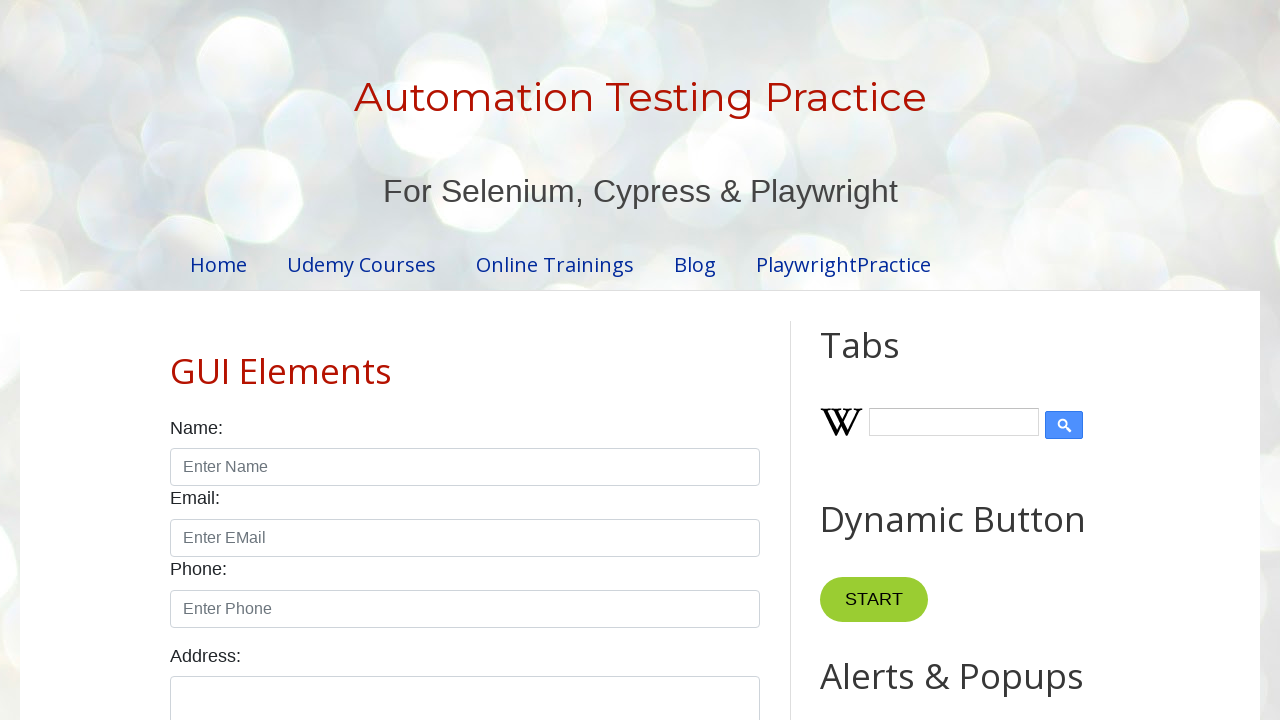

Clicked male radio button using JavaScript execution at (176, 360) on input#male
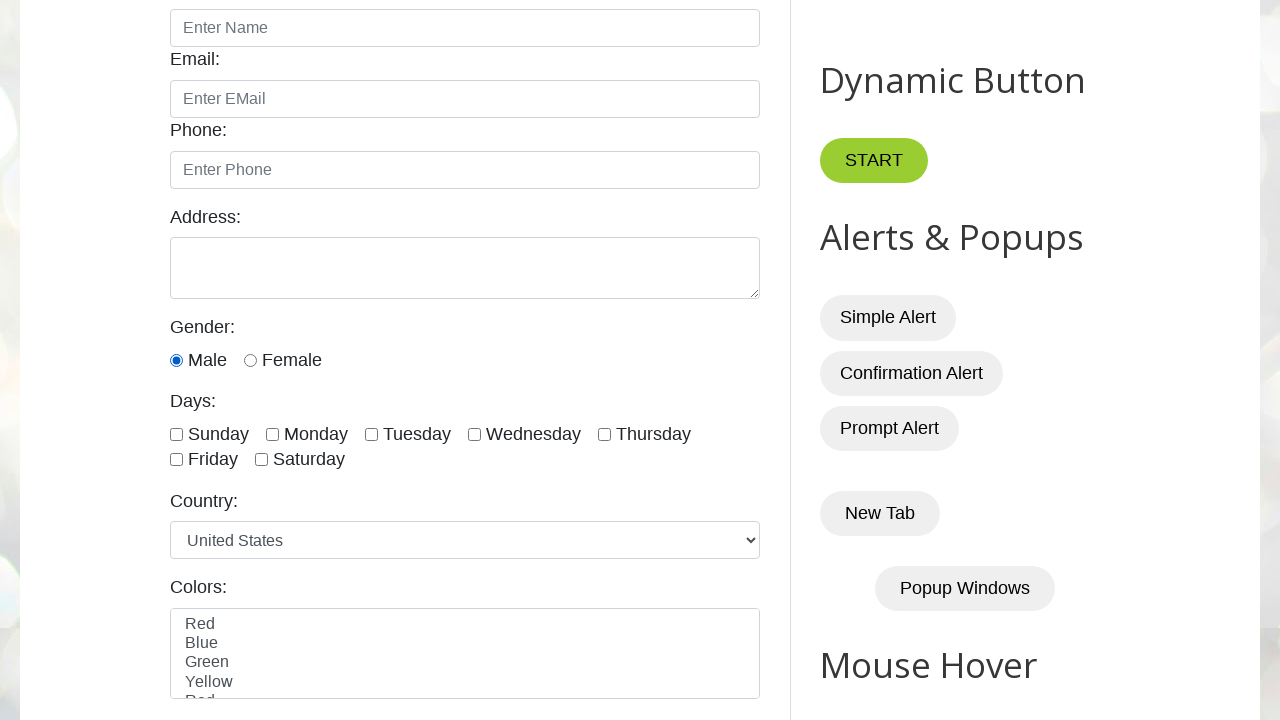

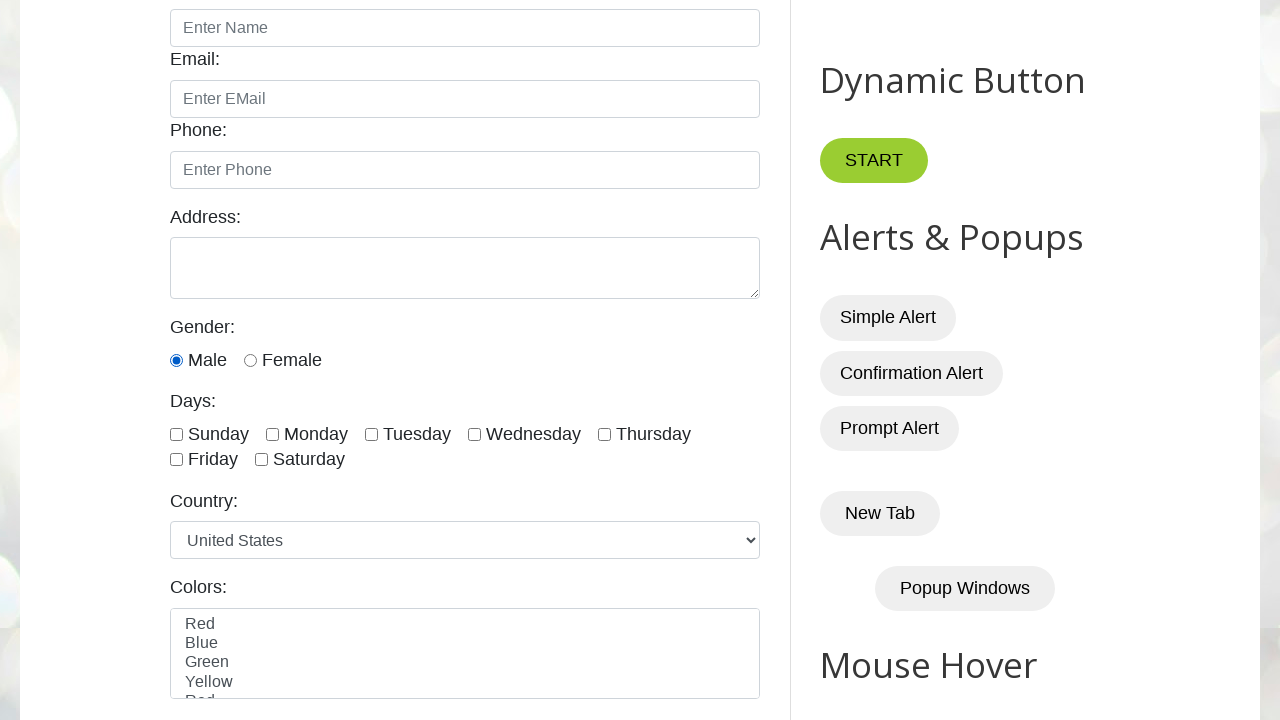